Tests calculator multiplication by entering 3 and 3, selecting Multiply operation, and verifying the result is 9

Starting URL: https://testsheepnz.github.io/BasicCalculator

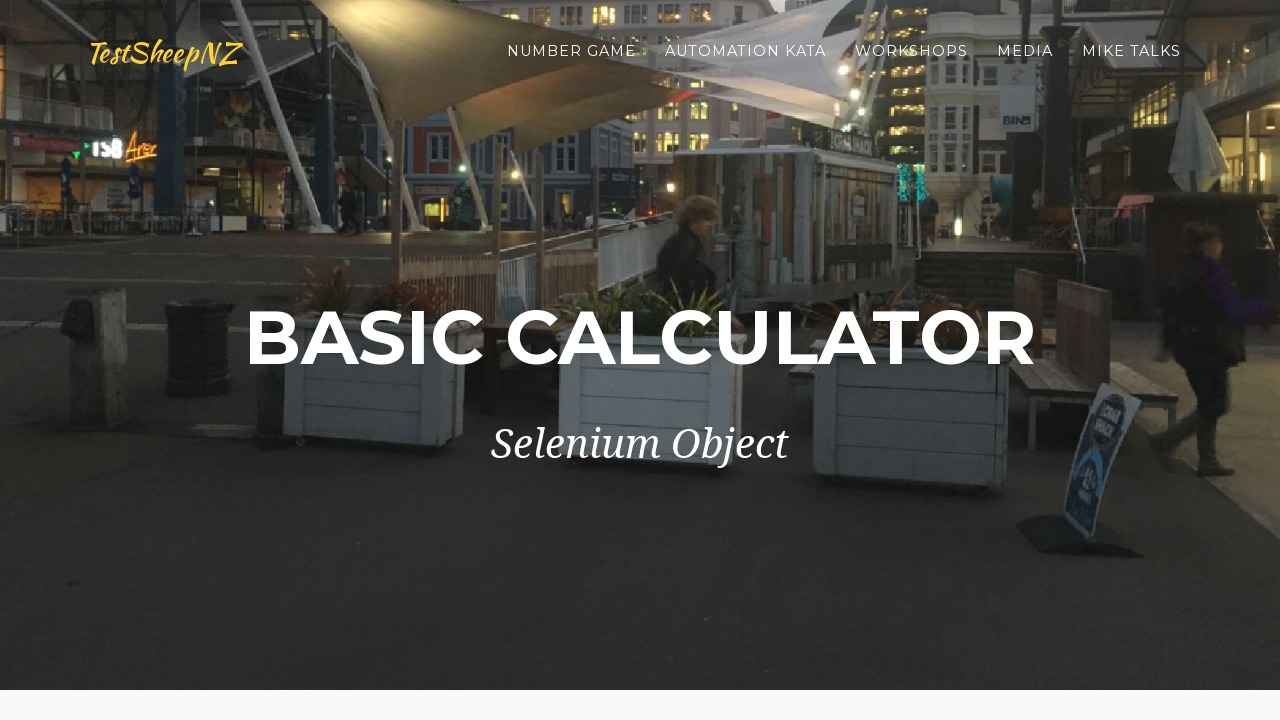

Selected build version 5 on #selectBuild
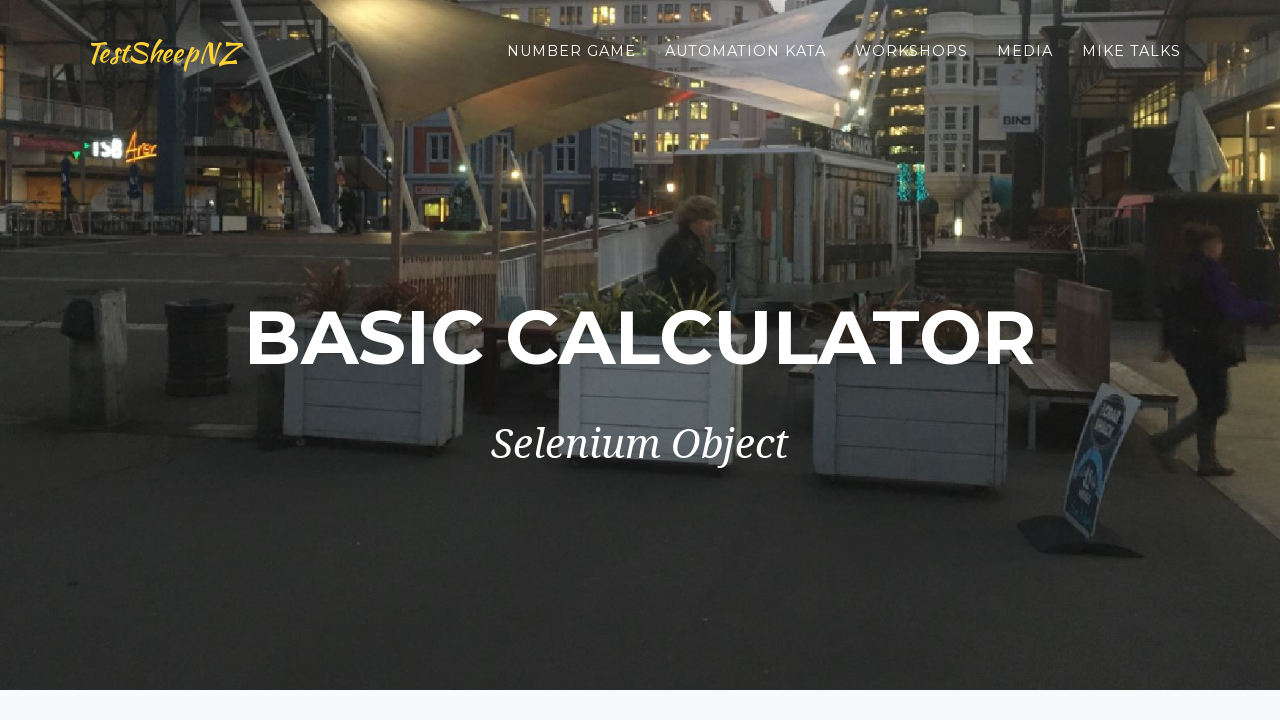

Entered first number 3 on input[name=number1]
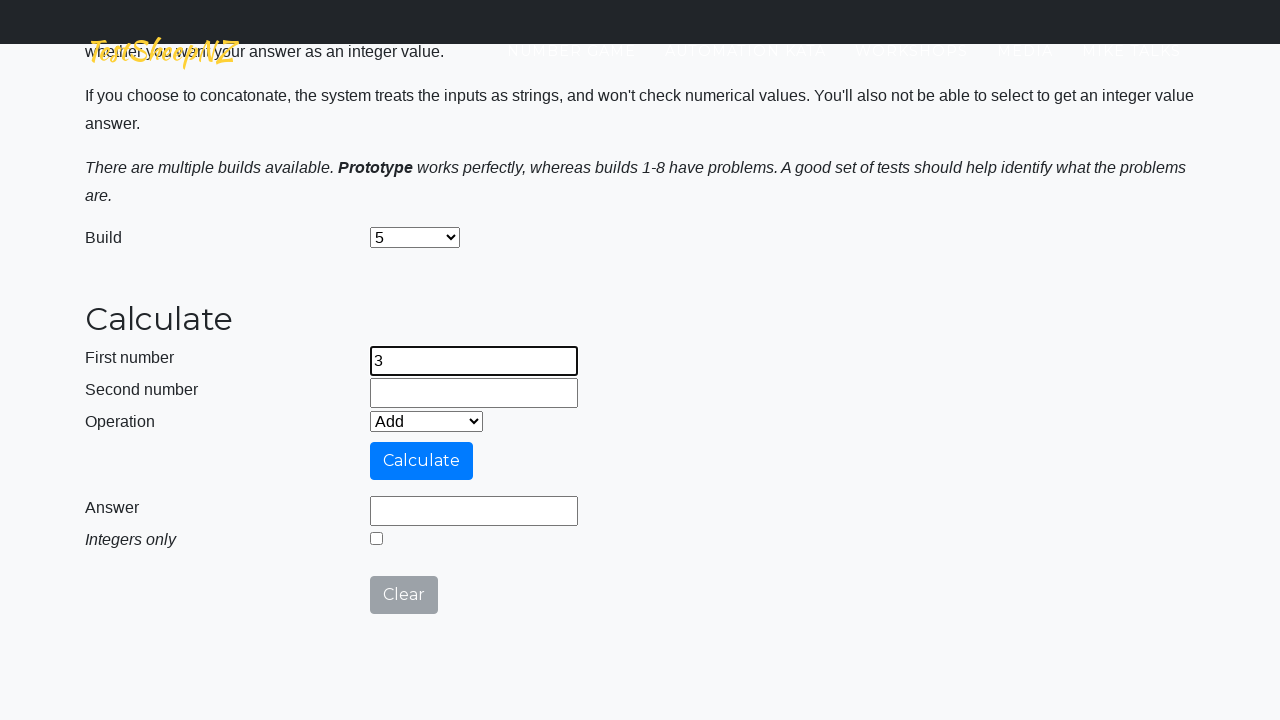

Entered second number 3 on input[name=number2]
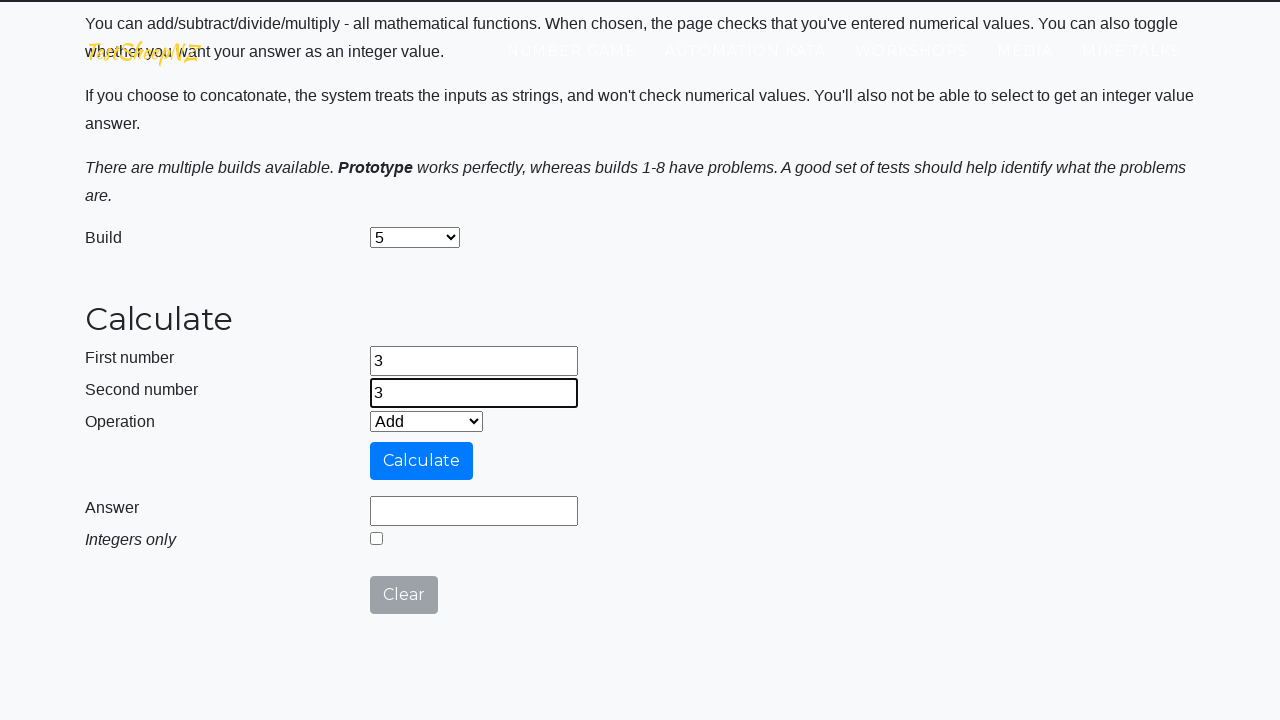

Selected Multiply operation on #selectOperationDropdown
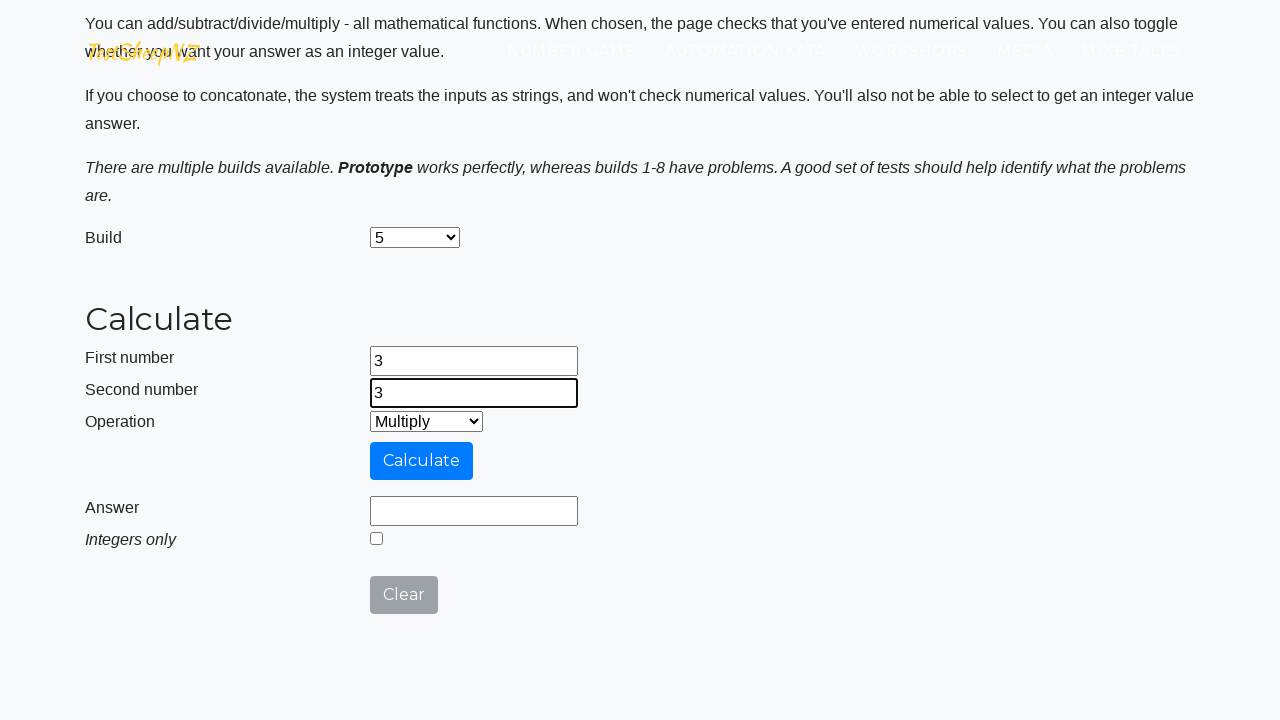

Clicked calculate button at (422, 461) on #calculateButton
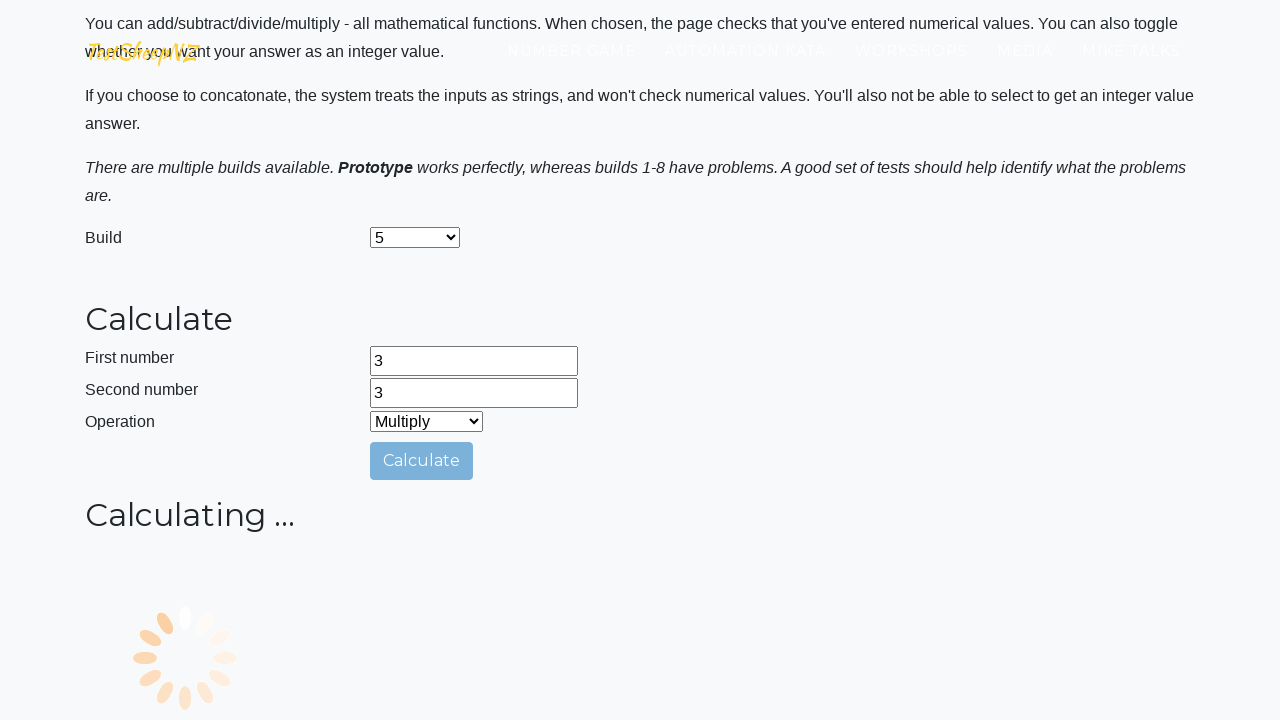

Result field loaded with answer 9
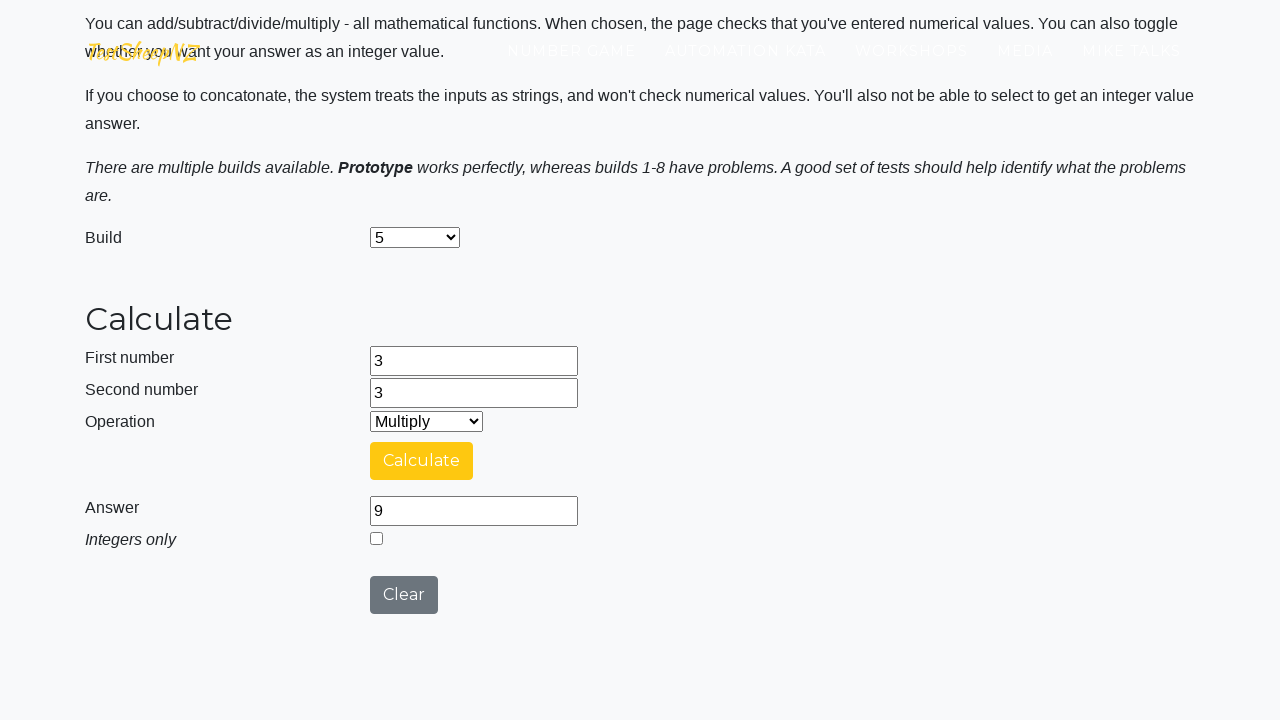

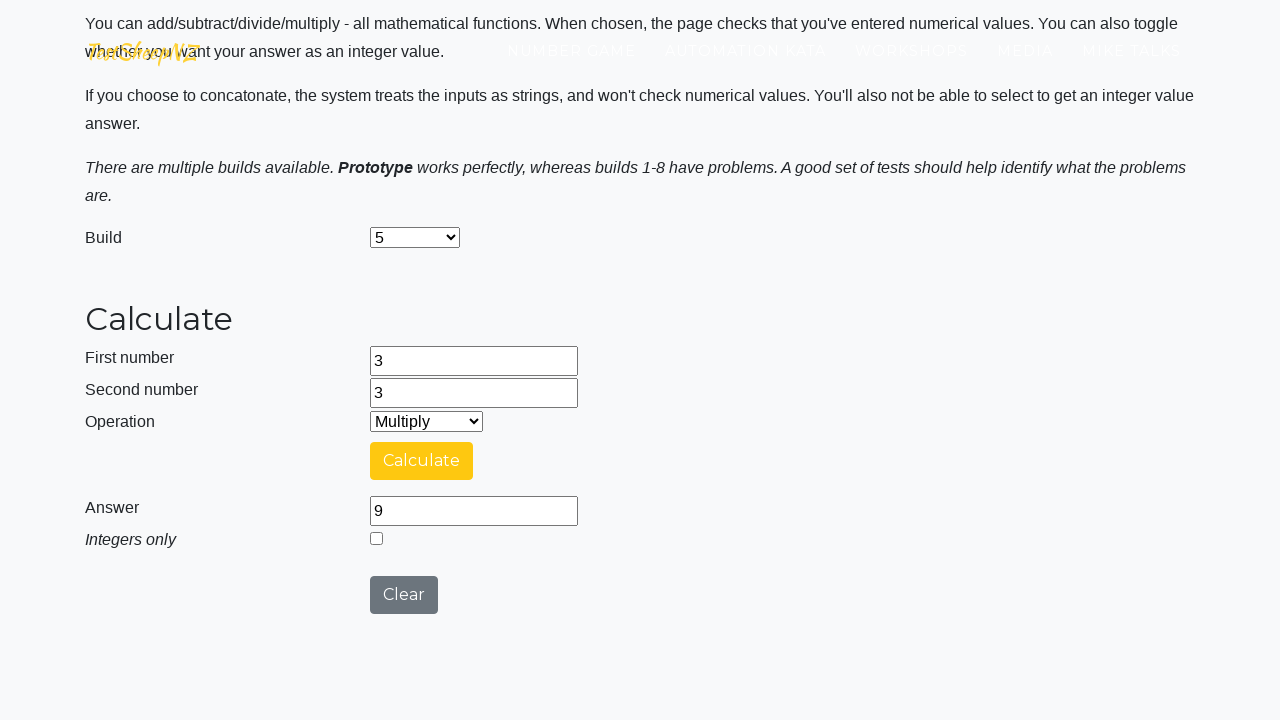